Tests clicking the submit button and verifying form submission success message

Starting URL: https://bonigarcia.dev/selenium-webdriver-java/web-form.html

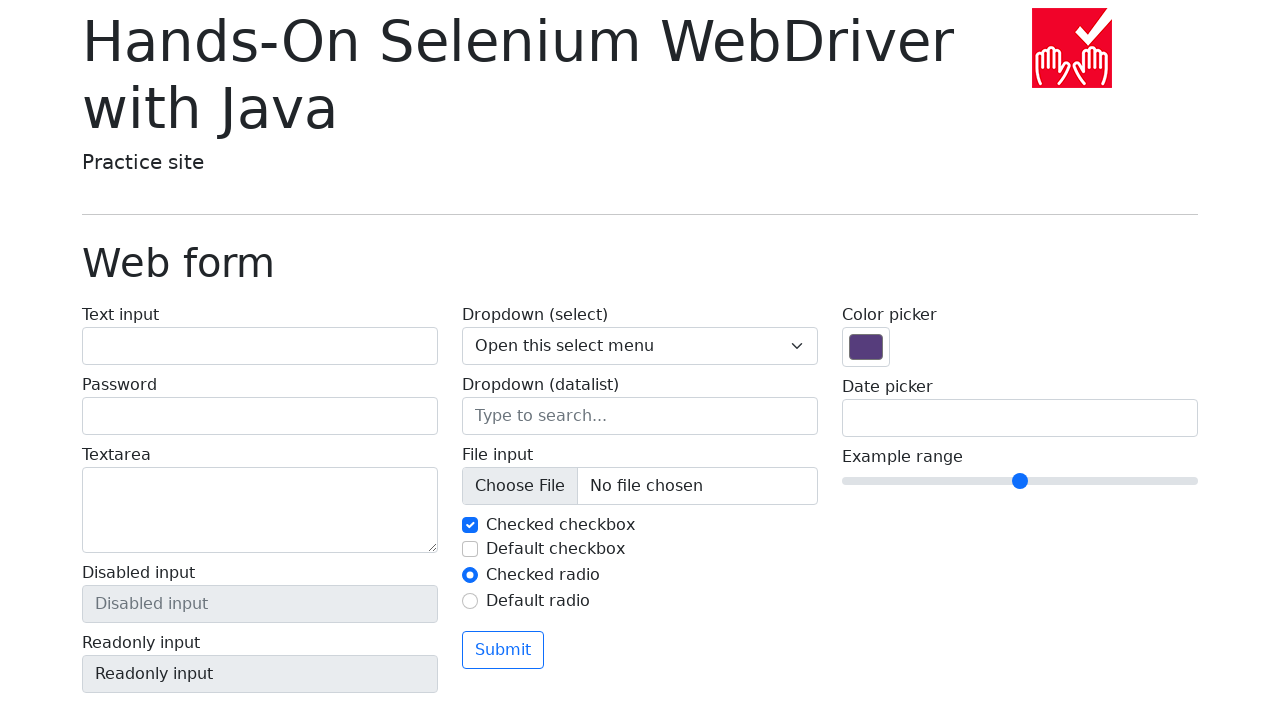

Located submit button element
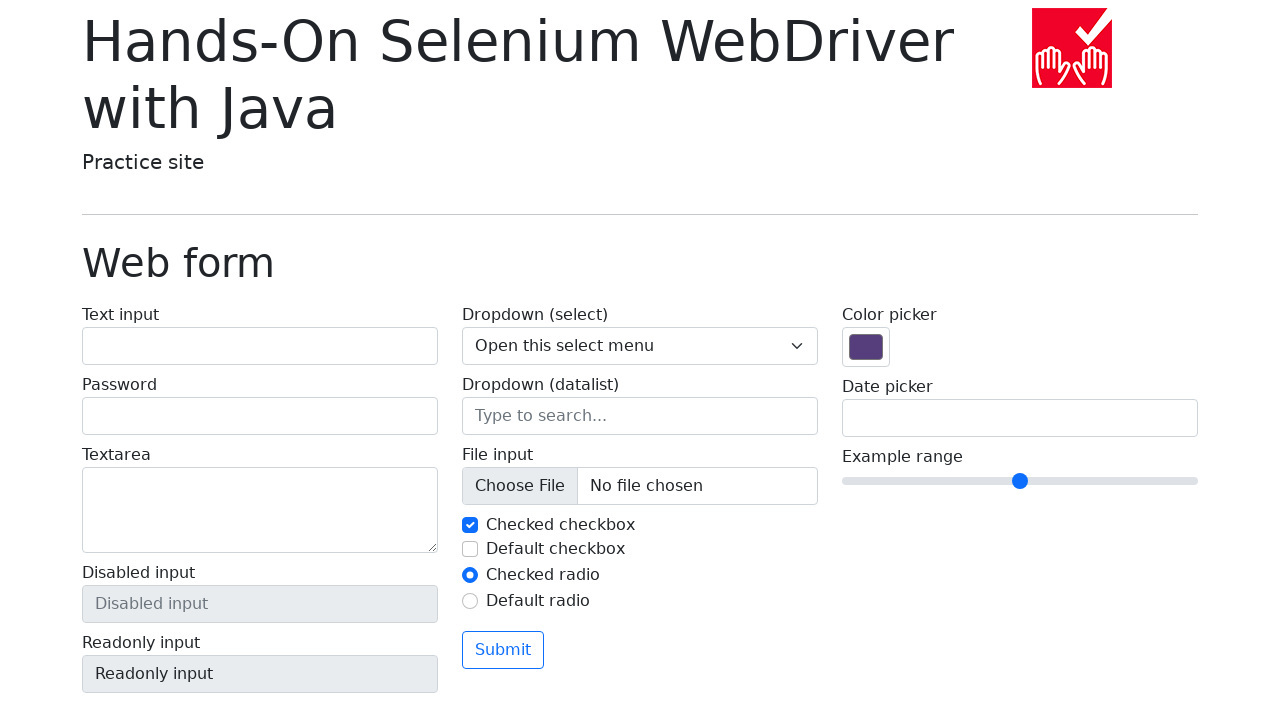

Verified submit button text content is 'Submit'
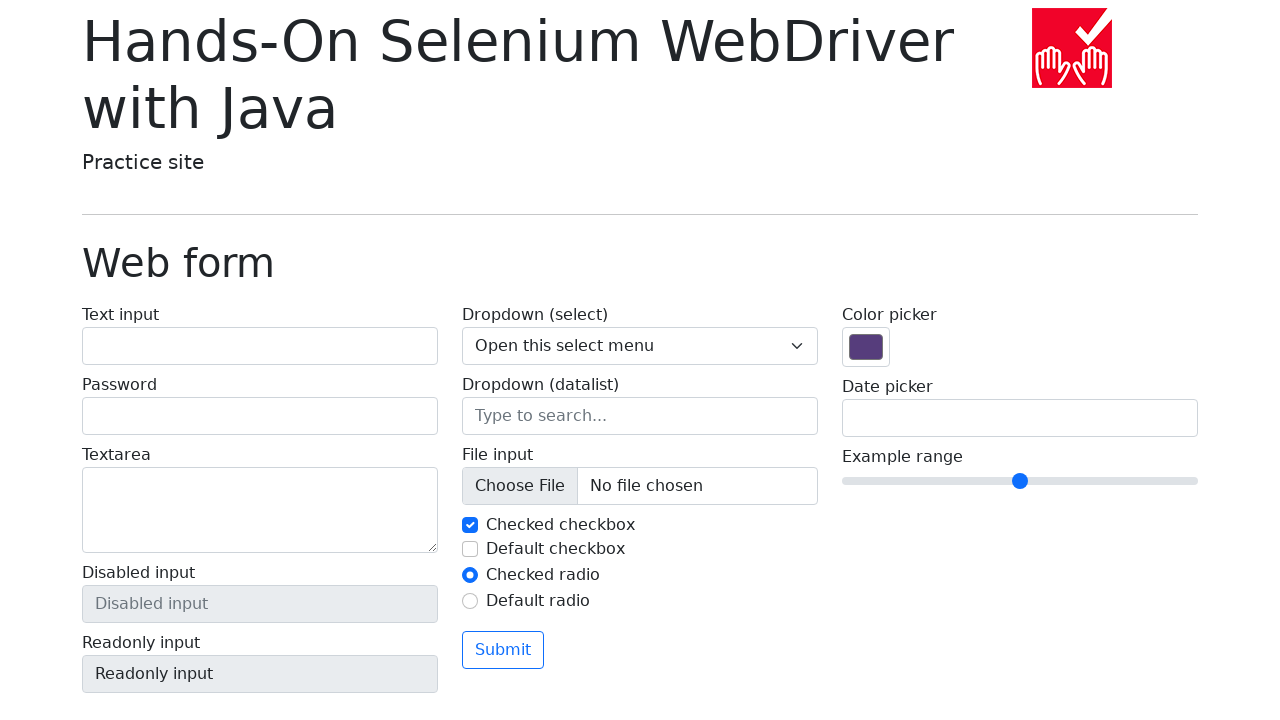

Clicked the submit button at (503, 650) on button[type='submit']
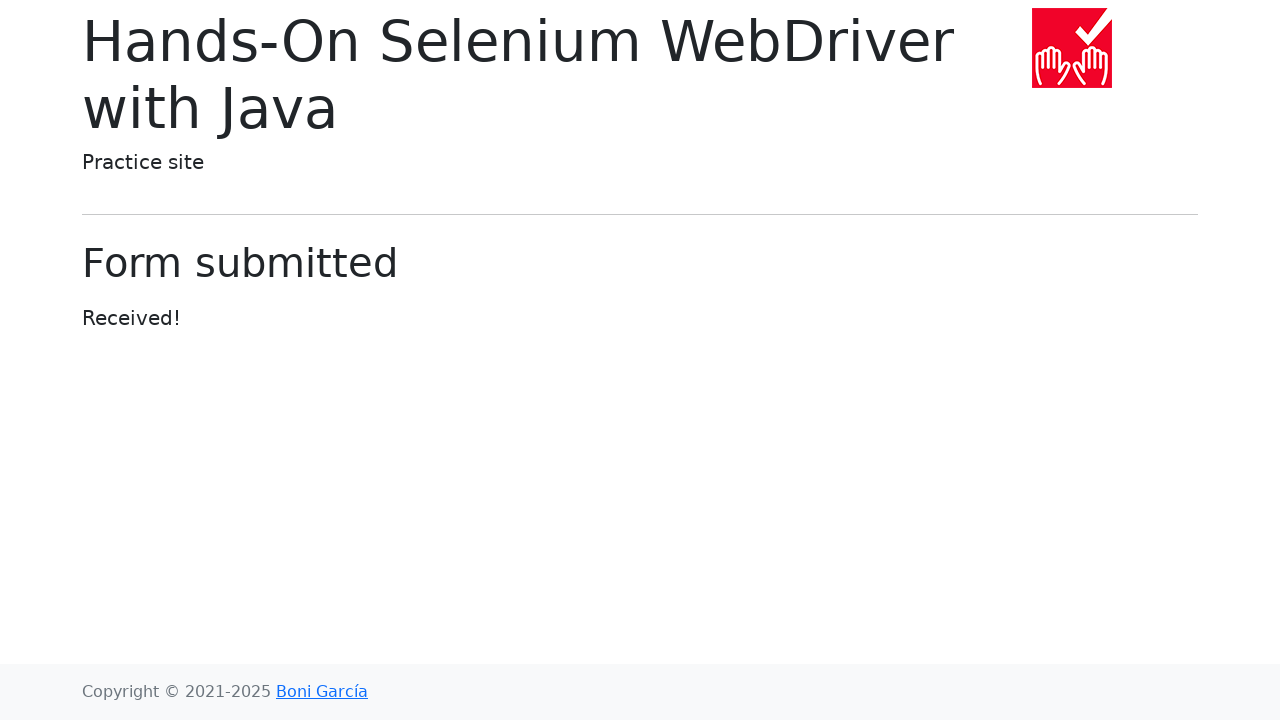

Form submission success message appeared
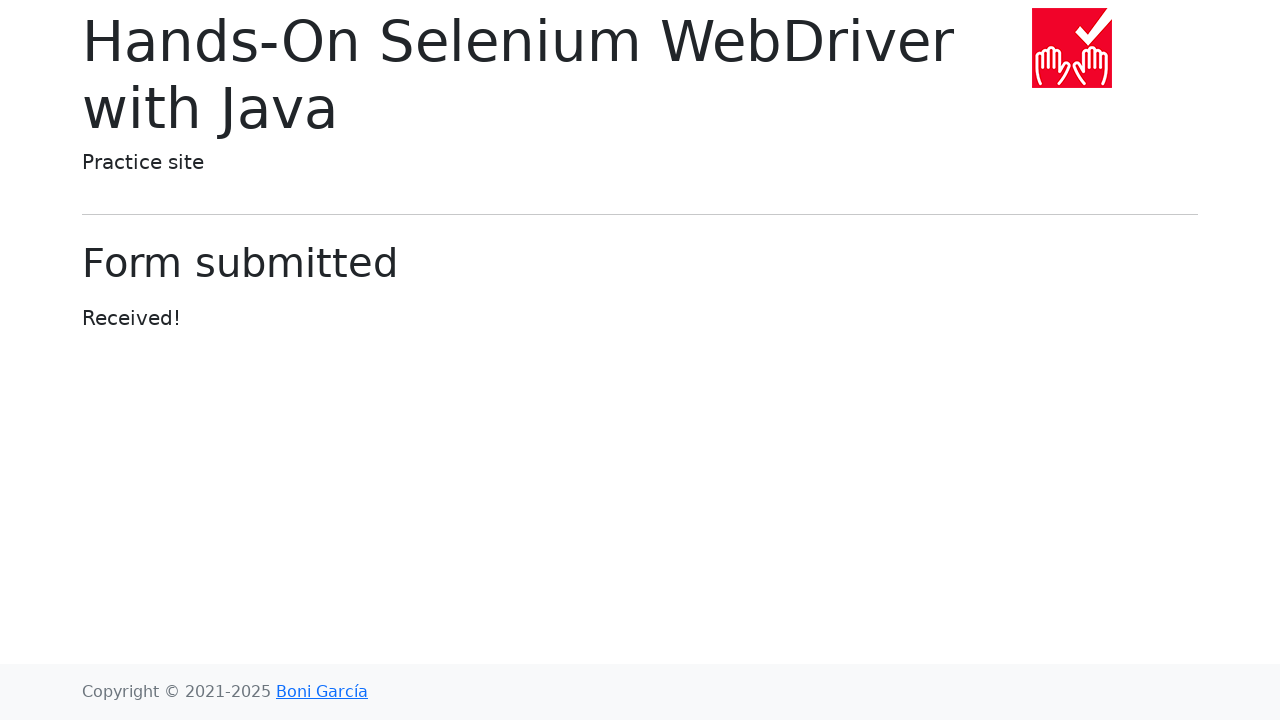

Verified success message text is 'Form submitted'
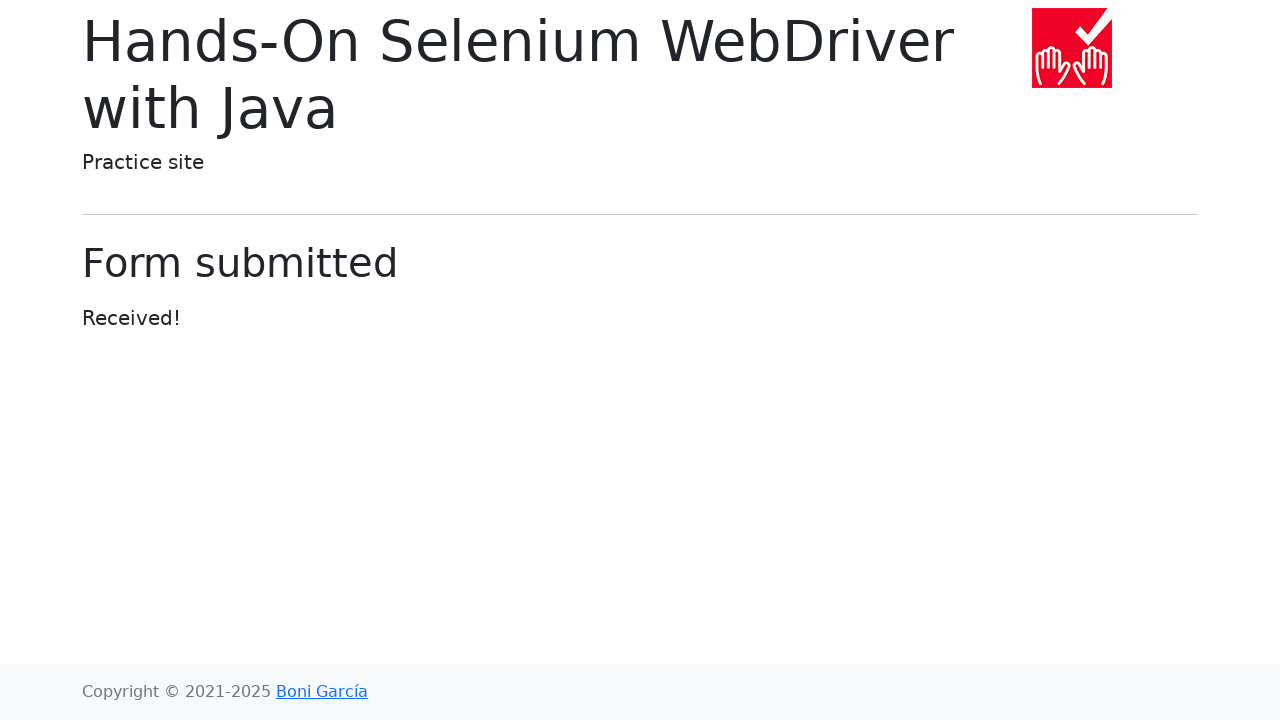

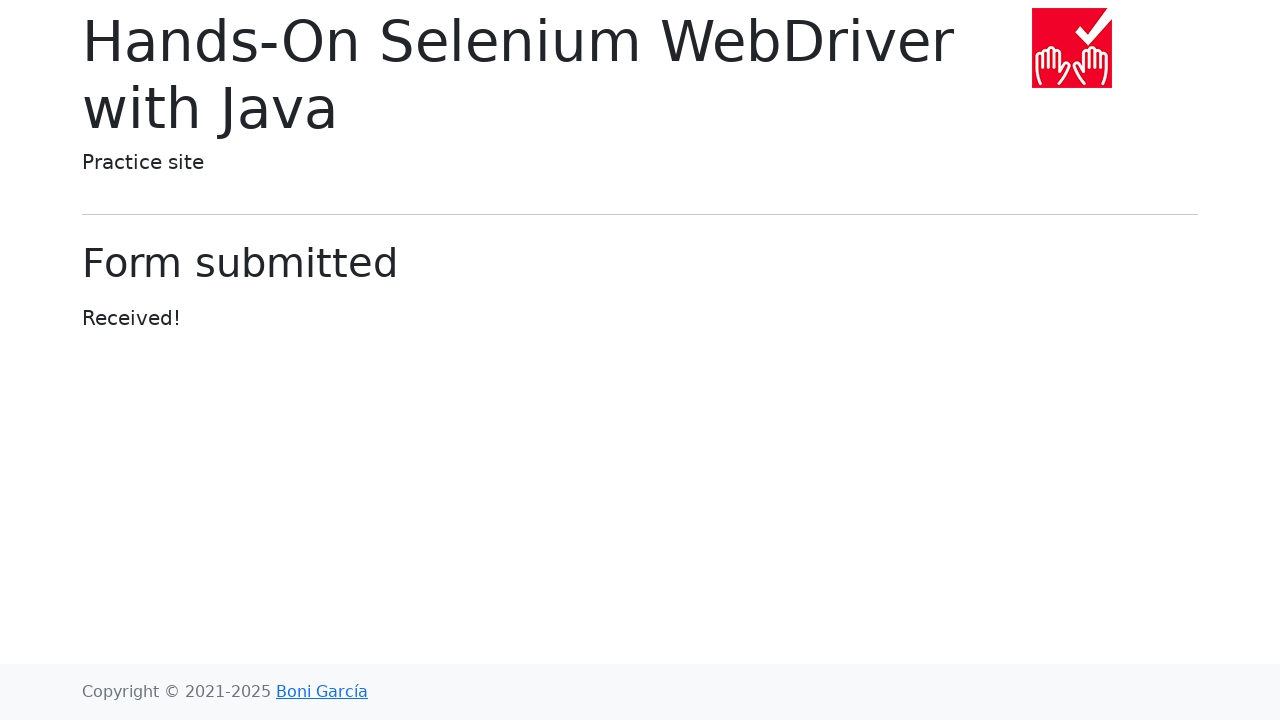